Tests a student registration form by filling out all fields including personal information, date of birth via datepicker, subjects with autocomplete, hobbies checkboxes, address, and state/city dropdowns, then verifies the submitted data in the confirmation modal.

Starting URL: https://demoqa.com/automation-practice-form

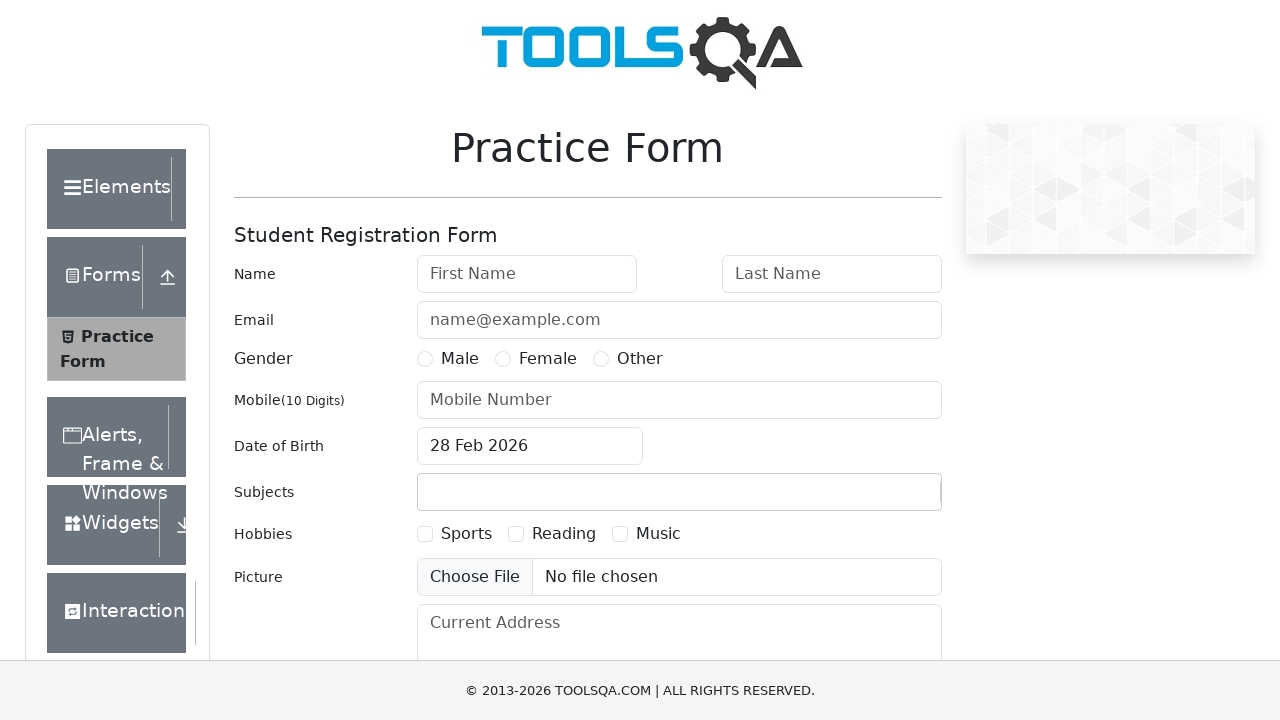

Form header loaded and verified
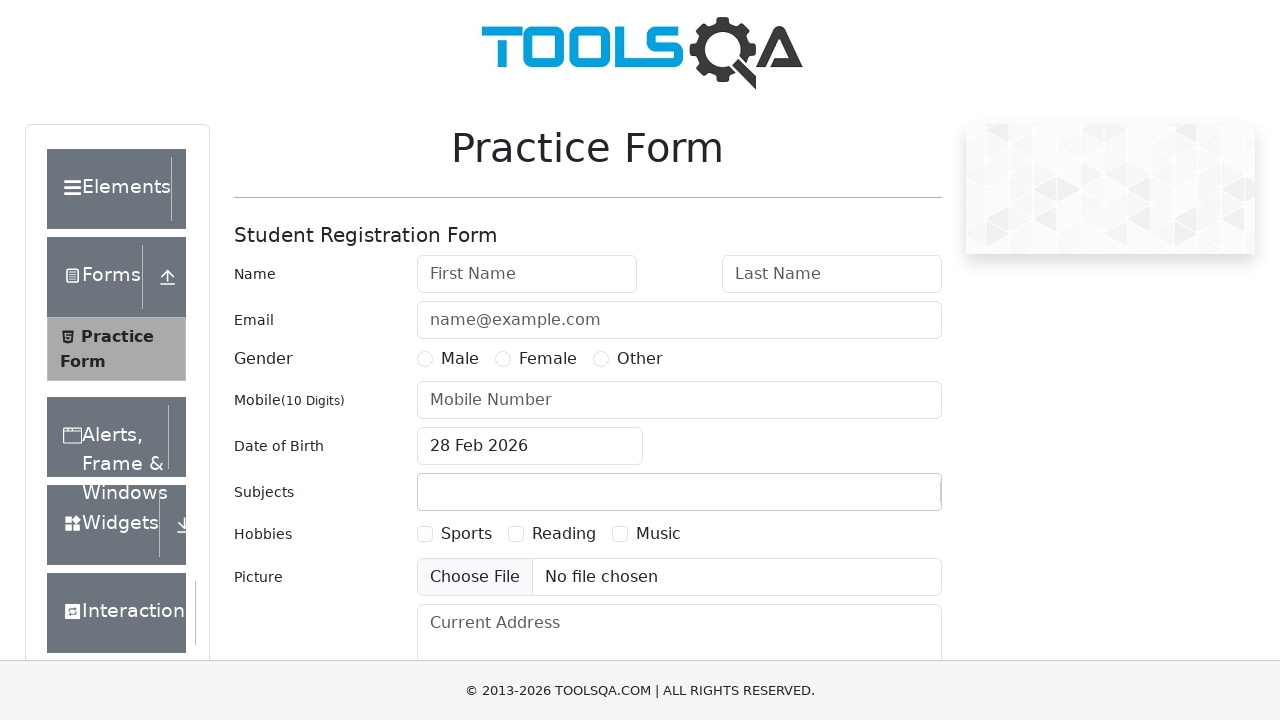

Filled first name field with 'Noob' on #firstName
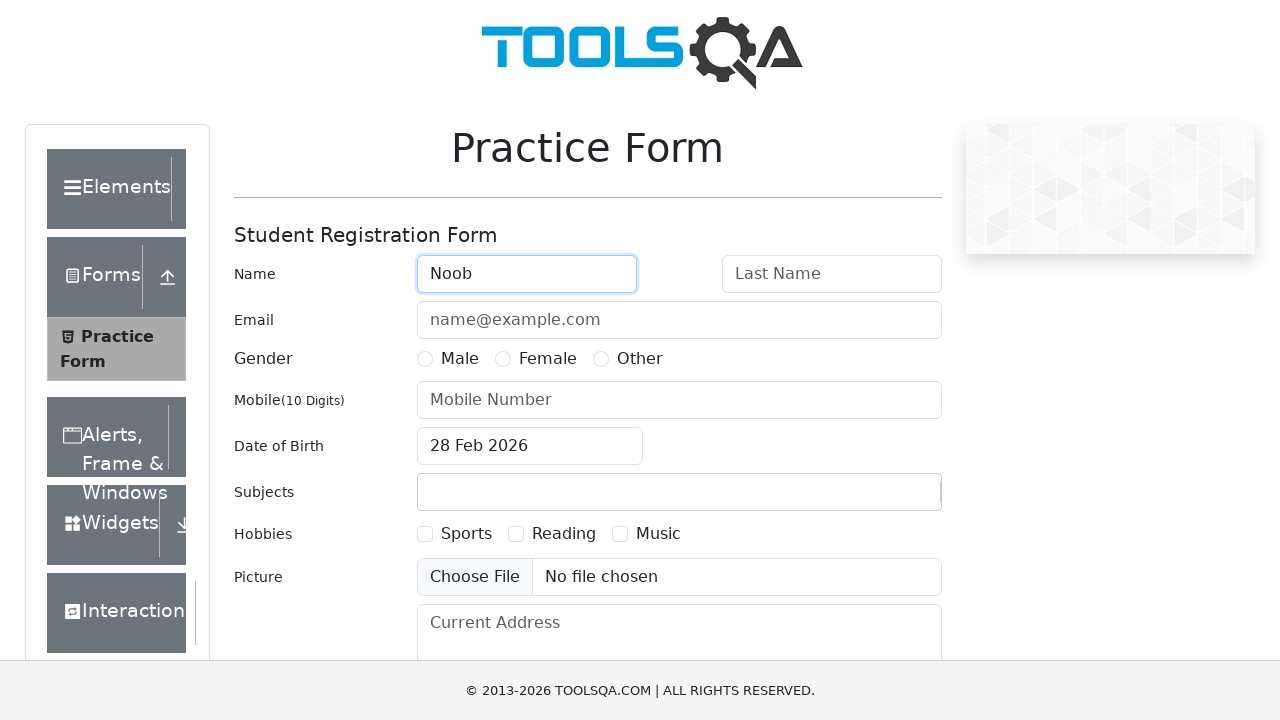

Filled last name field with 'Noobasov' on #lastName
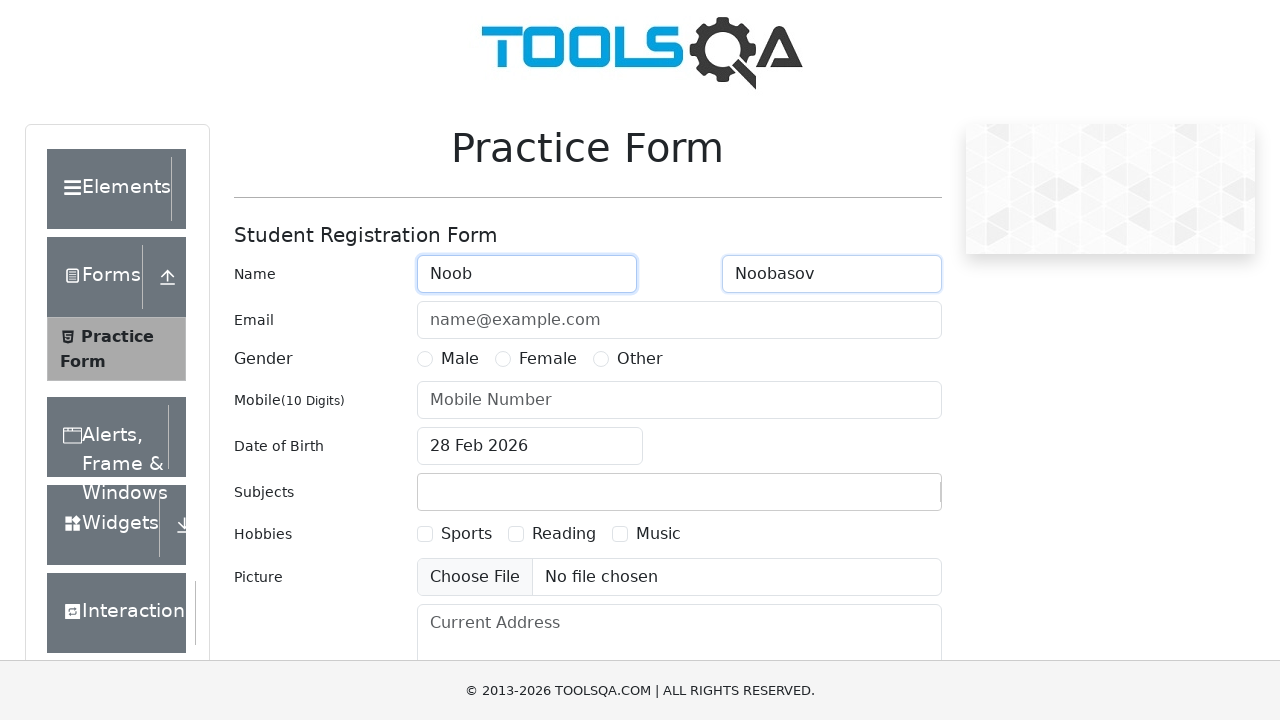

Filled email field with 'Noob@ththerth.rgw' on #userEmail
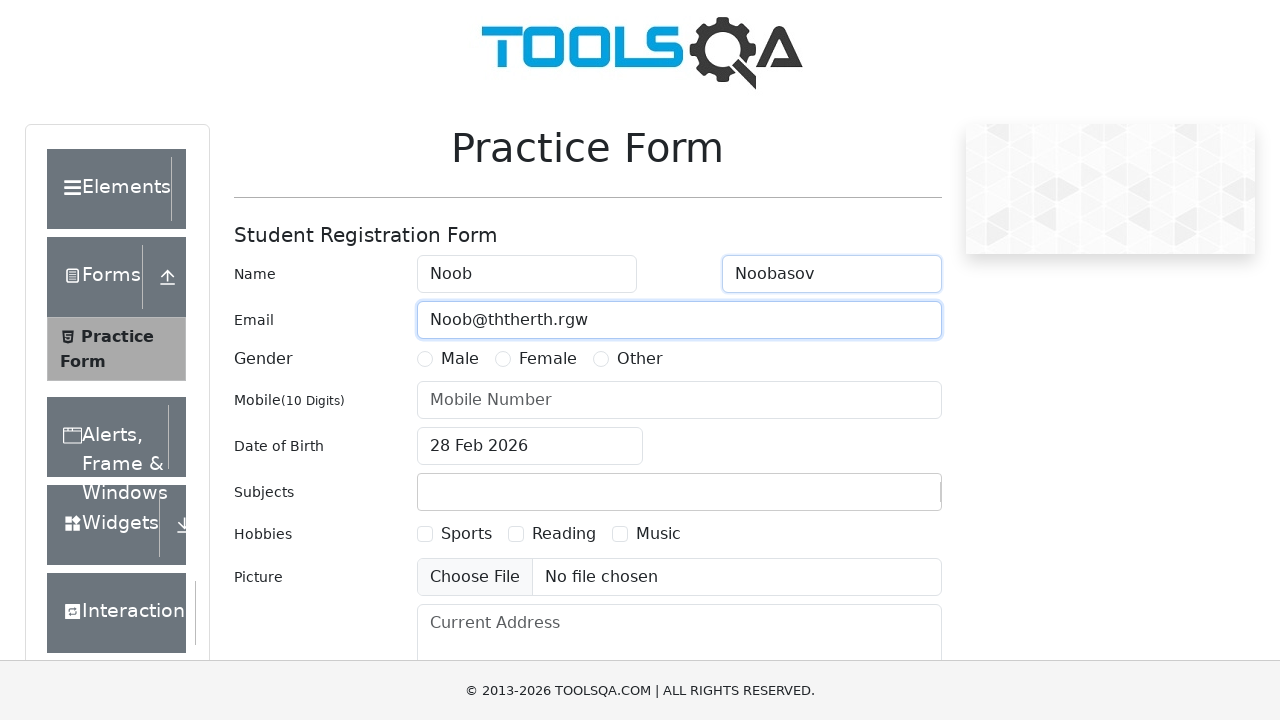

Selected Female gender option at (548, 359) on #genterWrapper >> text=Female
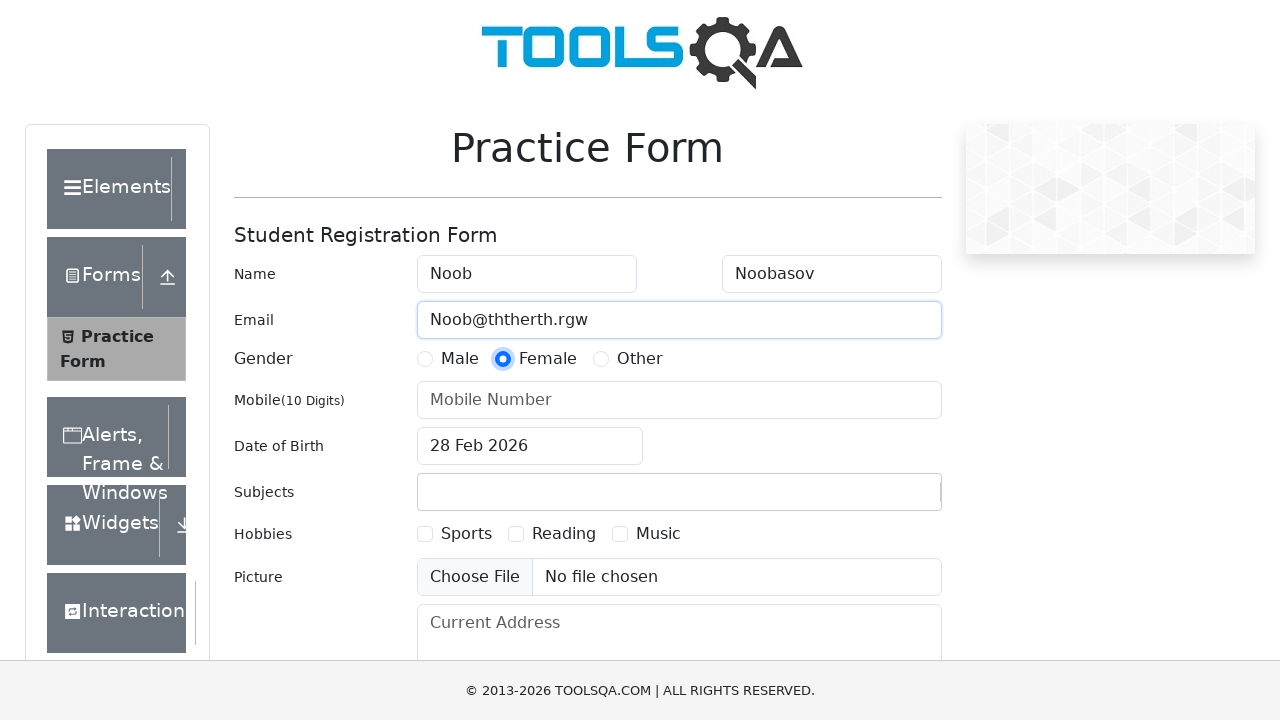

Filled mobile number with '1234567890' on #userNumber
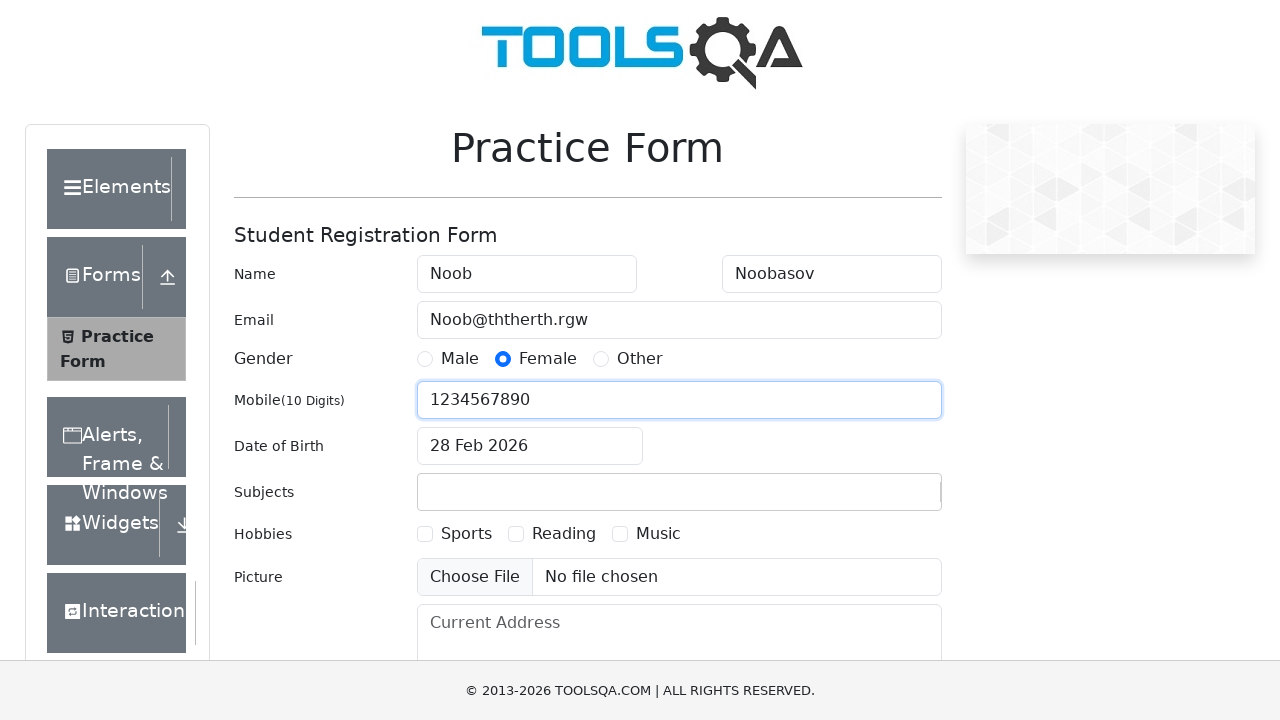

Clicked date of birth input to open datepicker at (530, 446) on #dateOfBirthInput
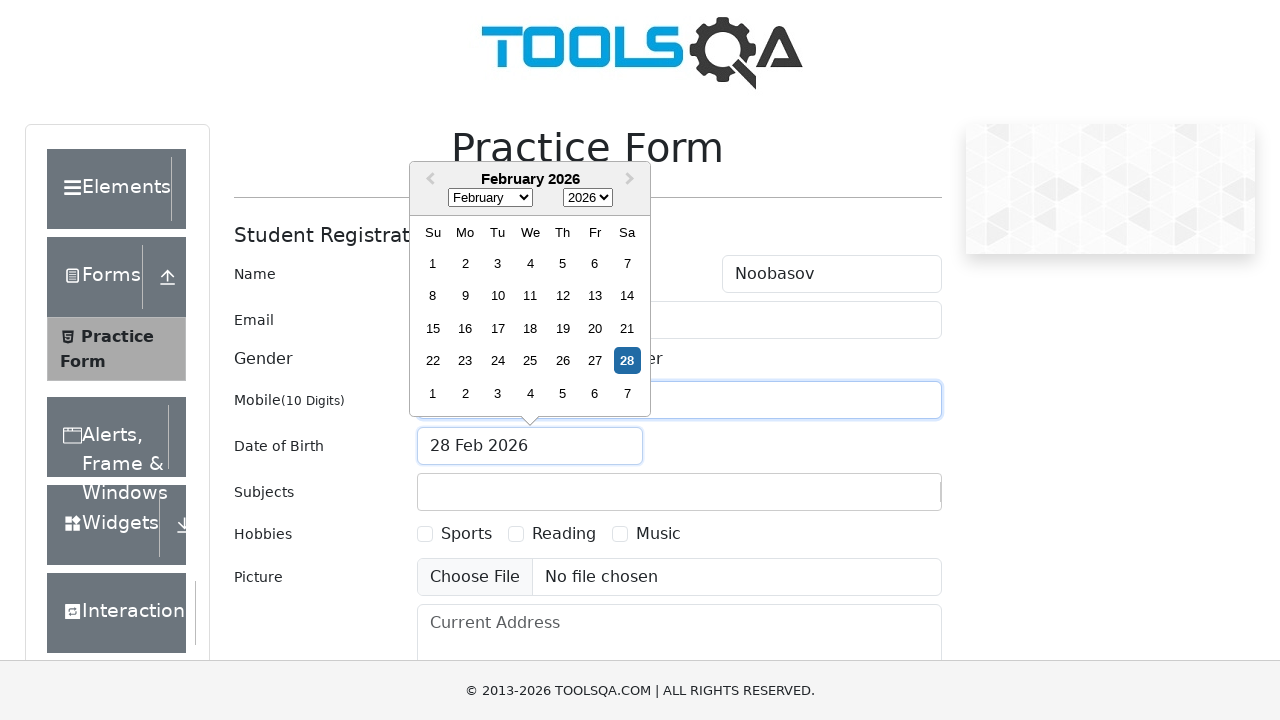

Selected June from month dropdown on .react-datepicker__month-select
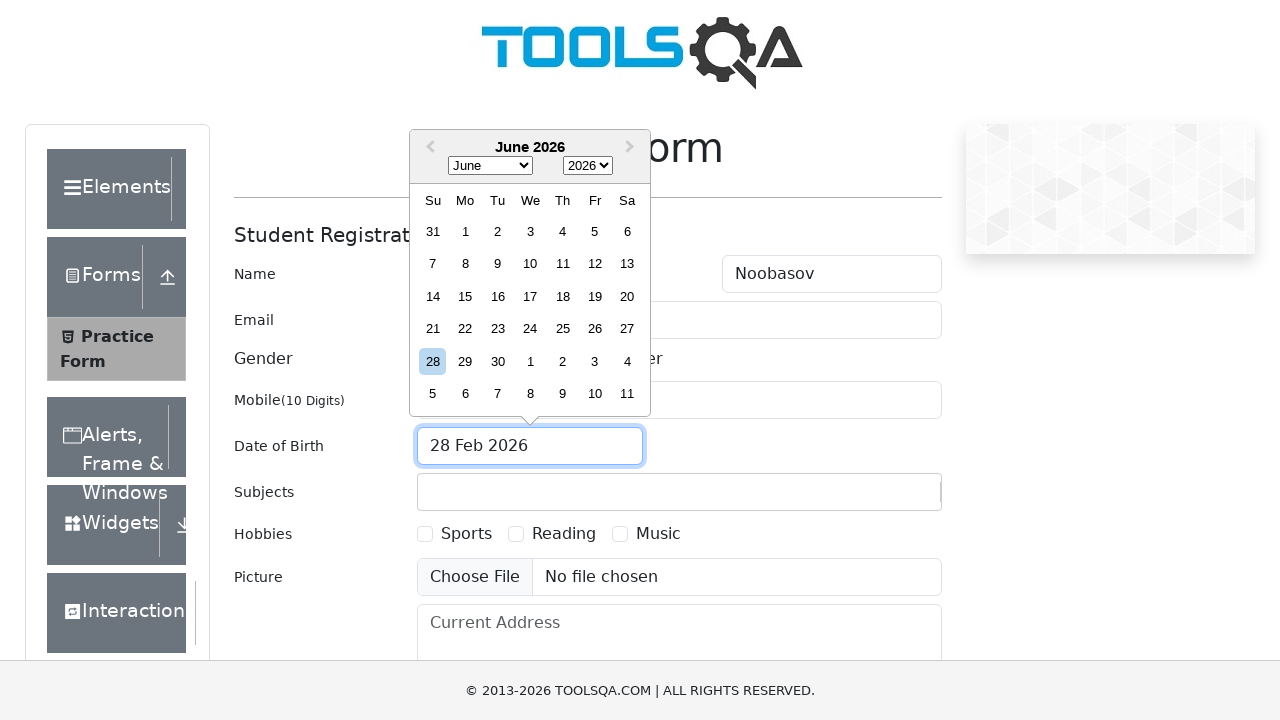

Selected 1914 from year dropdown on .react-datepicker__year-select
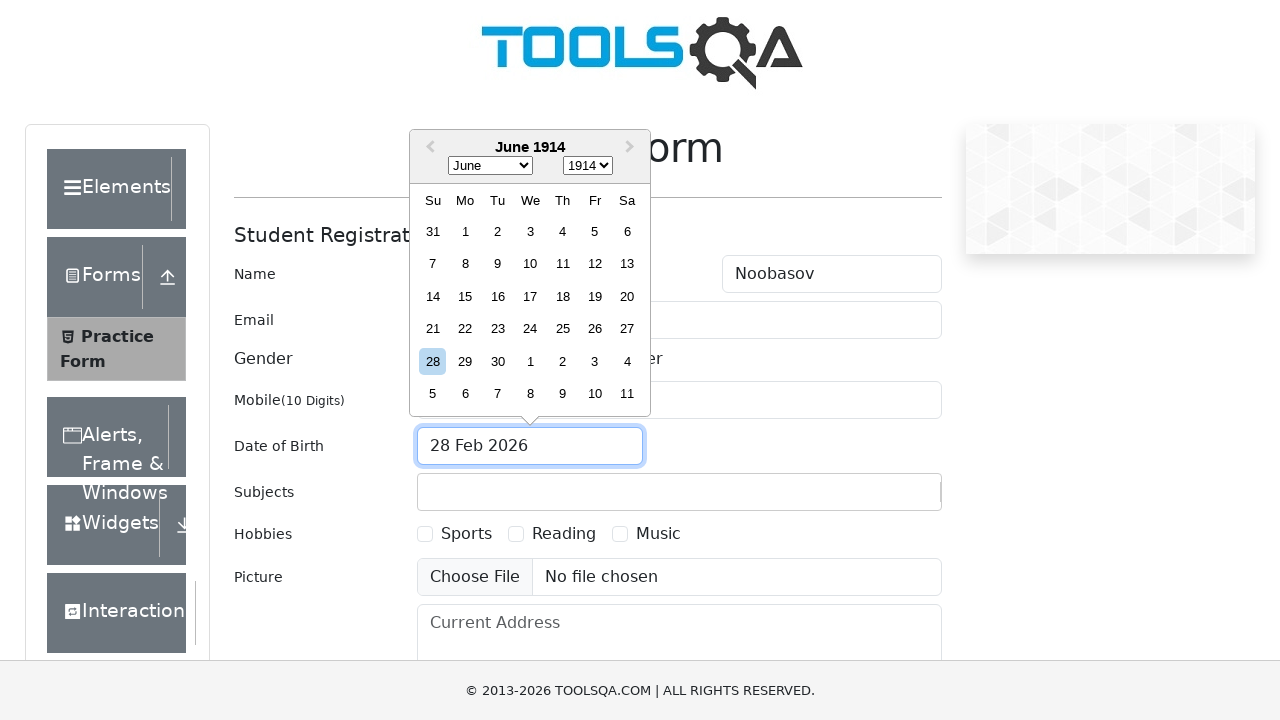

Selected day 2 from datepicker calendar at (498, 231) on .react-datepicker__day--002
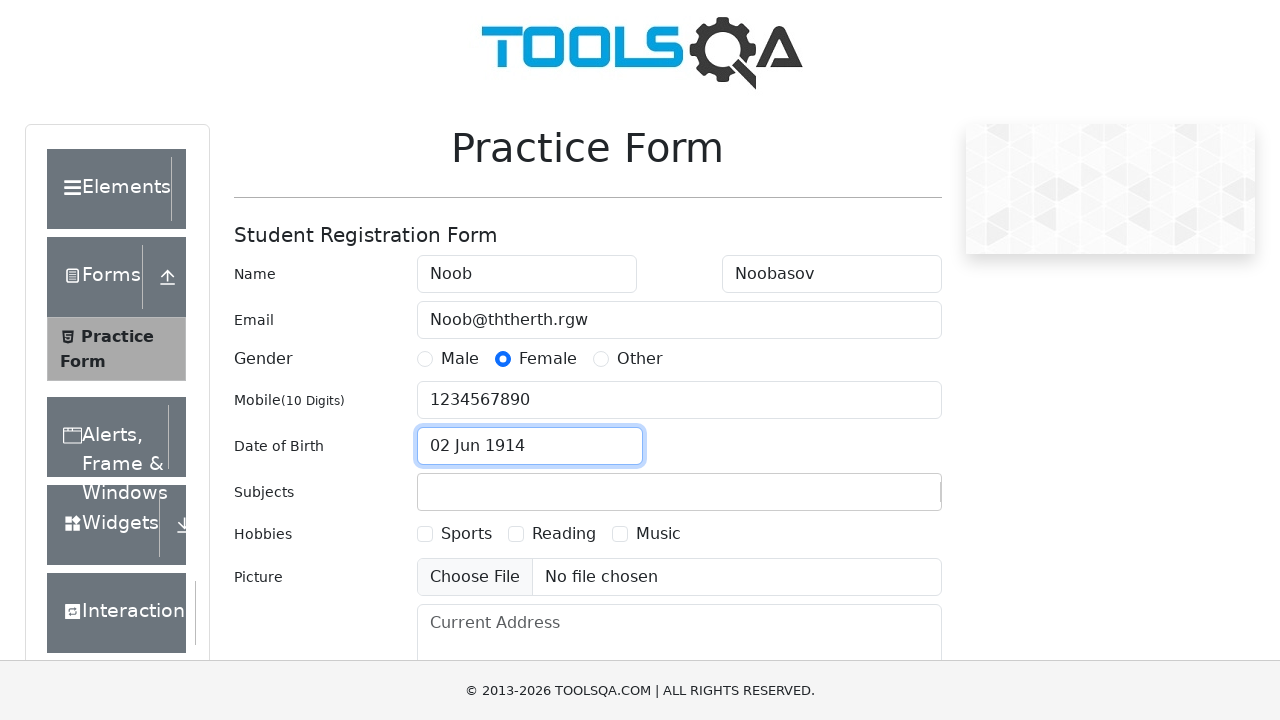

Typed 'i' in subjects input field on #subjectsInput
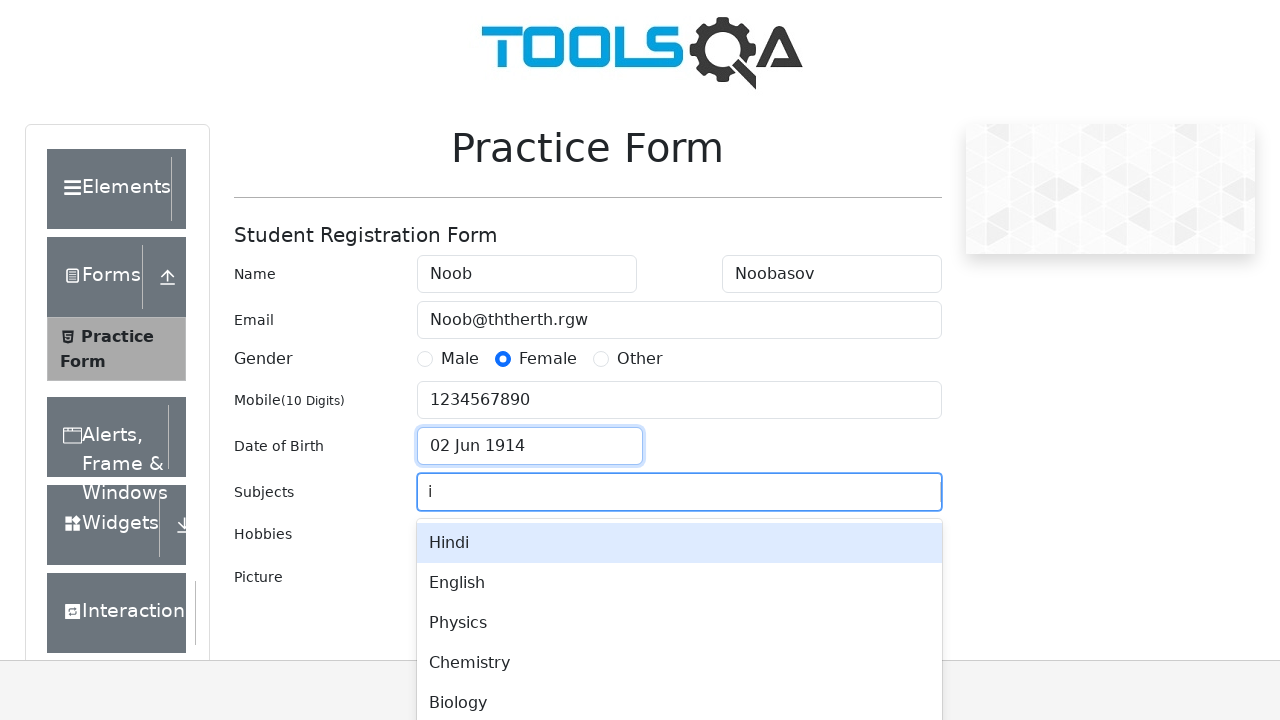

Selected History from subjects autocomplete at (679, 427) on .subjects-auto-complete__menu-list >> text=History
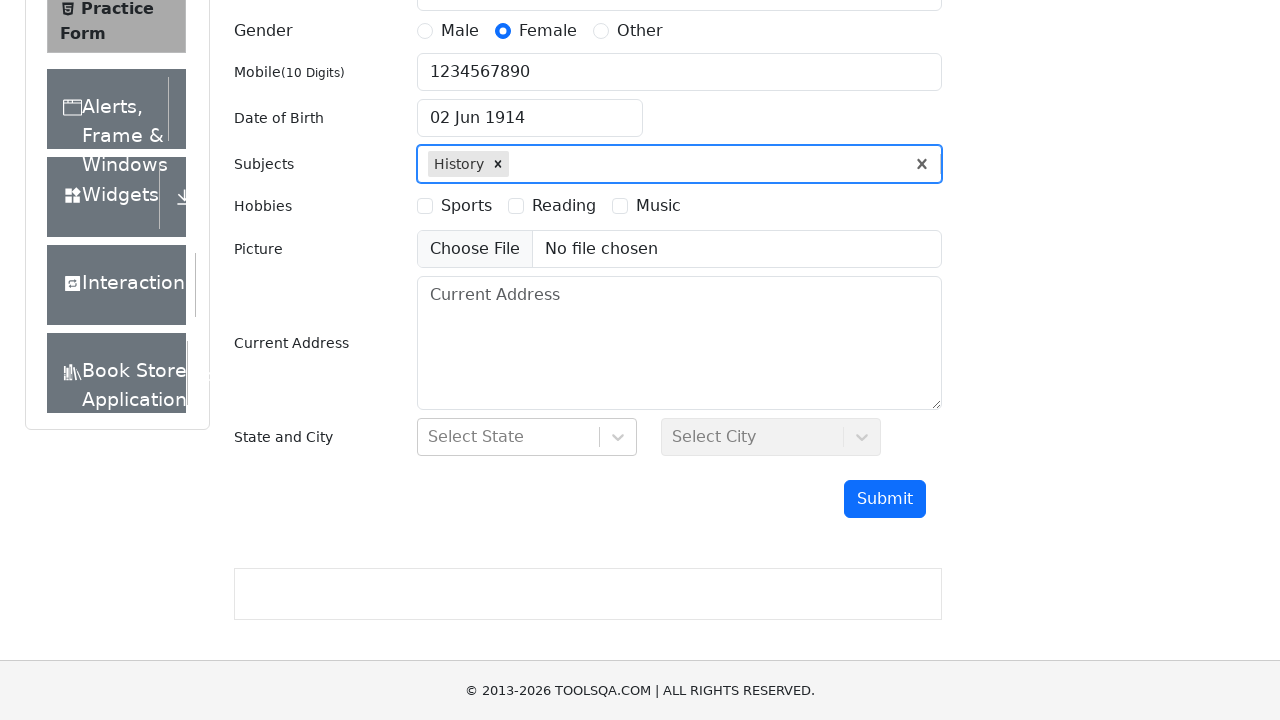

Typed 'i' in subjects input field again on #subjectsInput
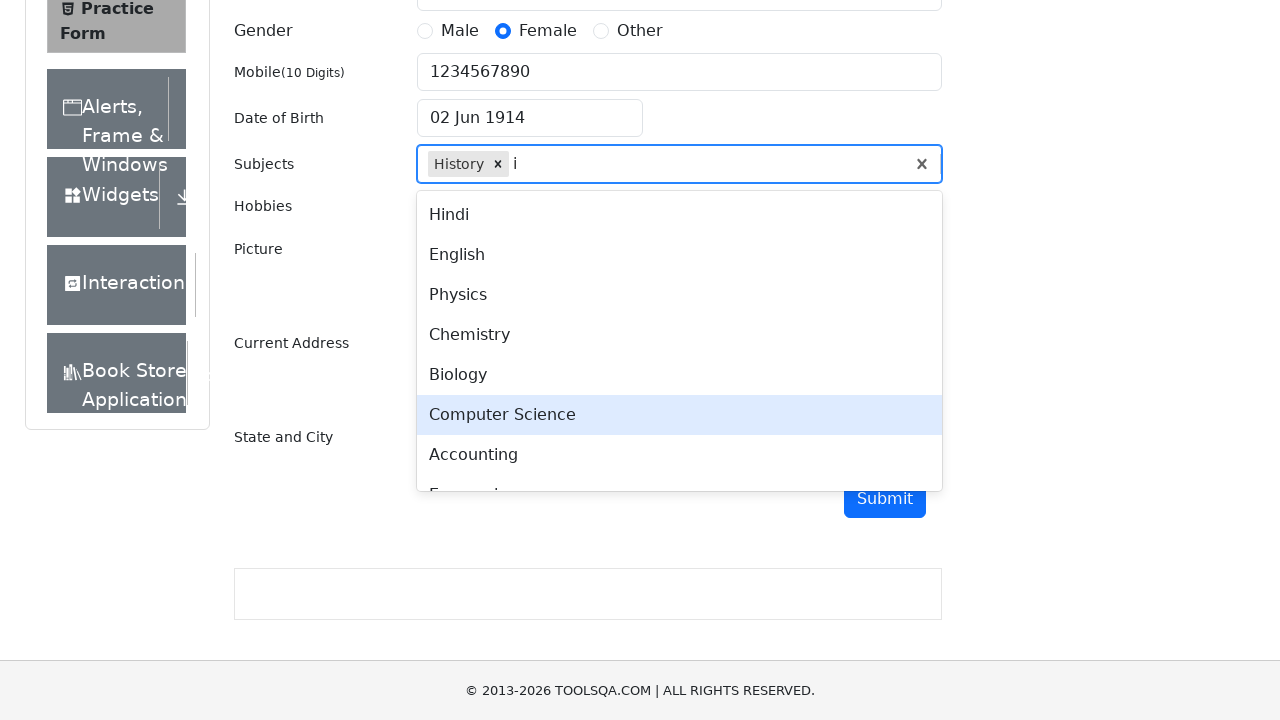

Selected English from subjects autocomplete at (679, 255) on .subjects-auto-complete__menu-list >> text=English
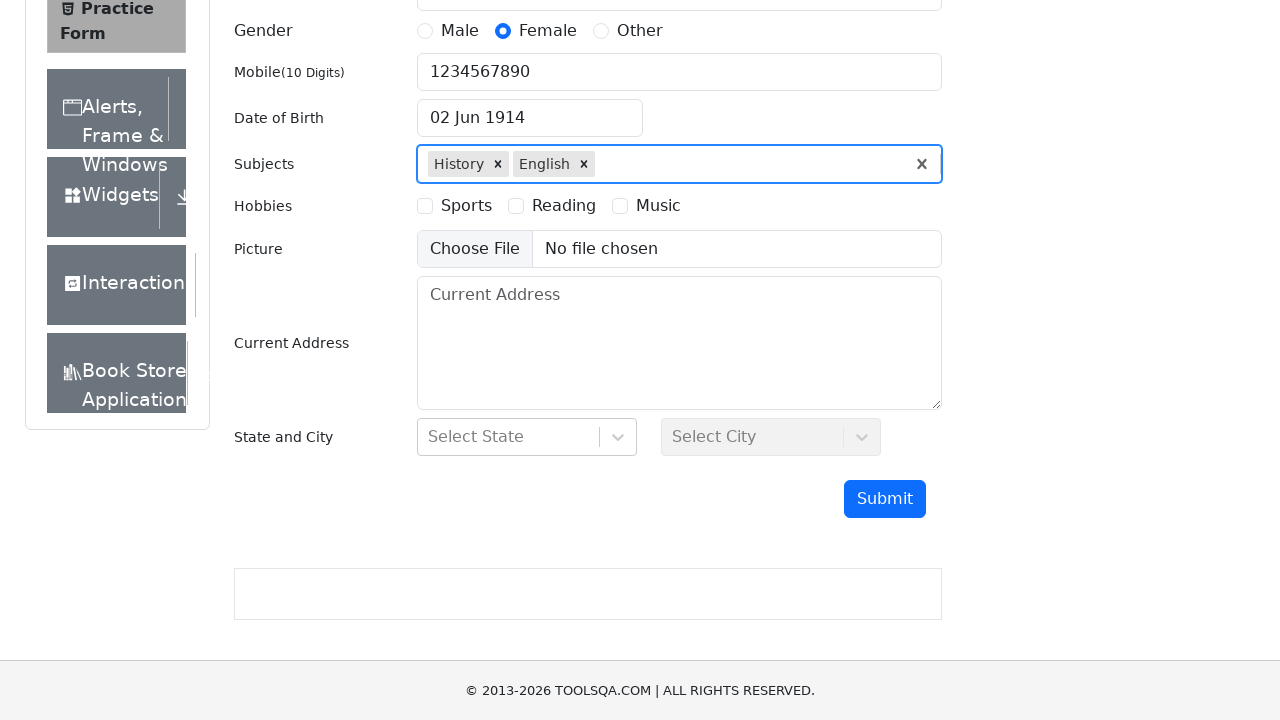

Typed 's' in subjects input field on #subjectsInput
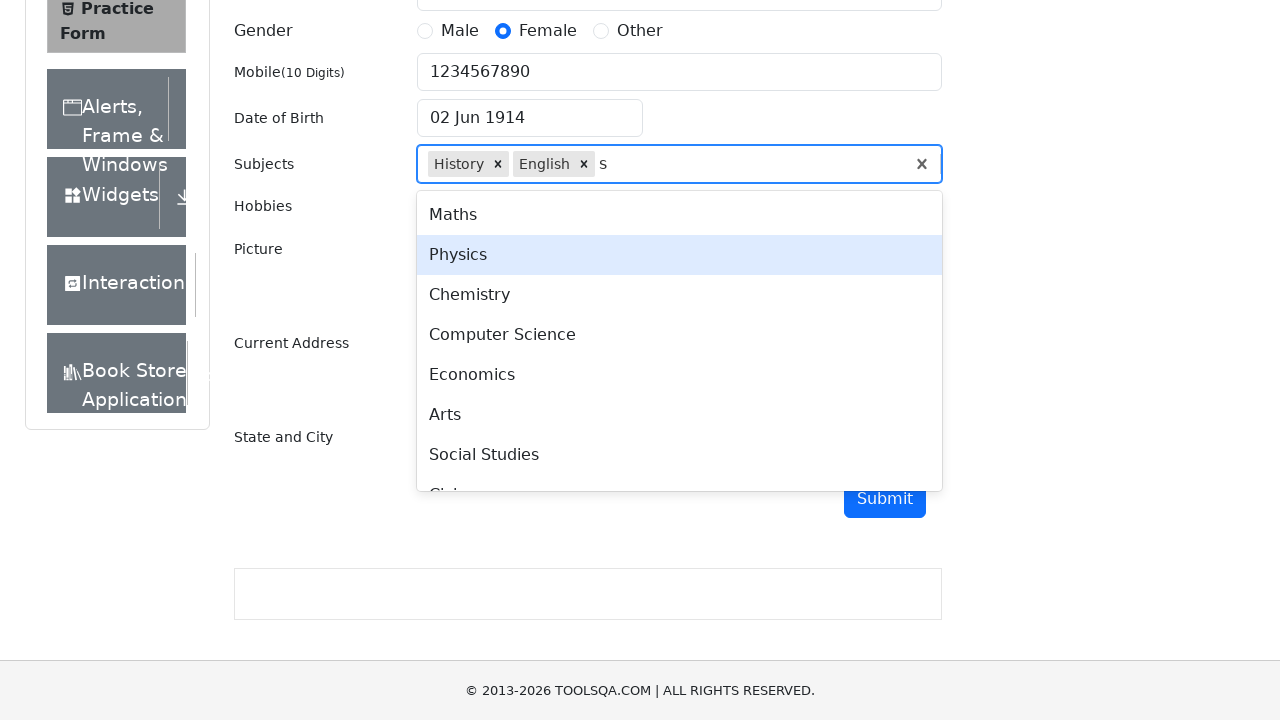

Selected Arts from subjects autocomplete at (679, 415) on .subjects-auto-complete__menu-list >> text=Arts
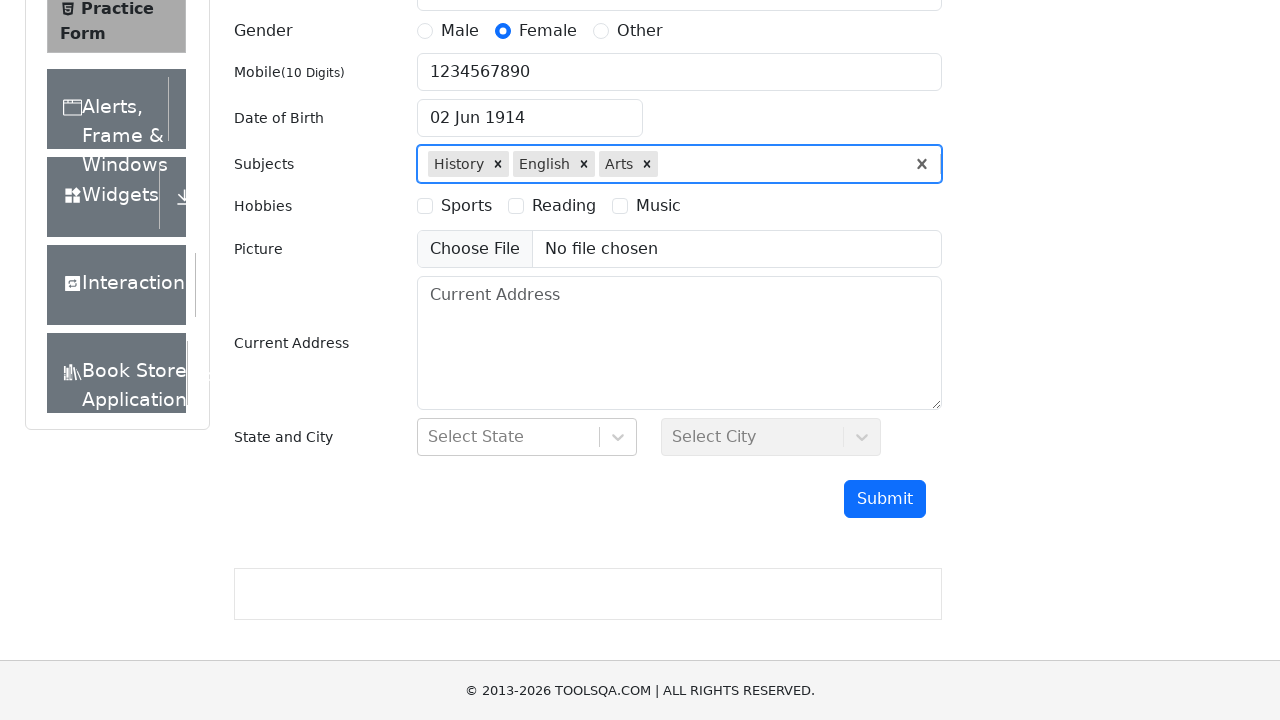

Checked Reading hobby checkbox at (564, 206) on #hobbiesWrapper >> text=Reading
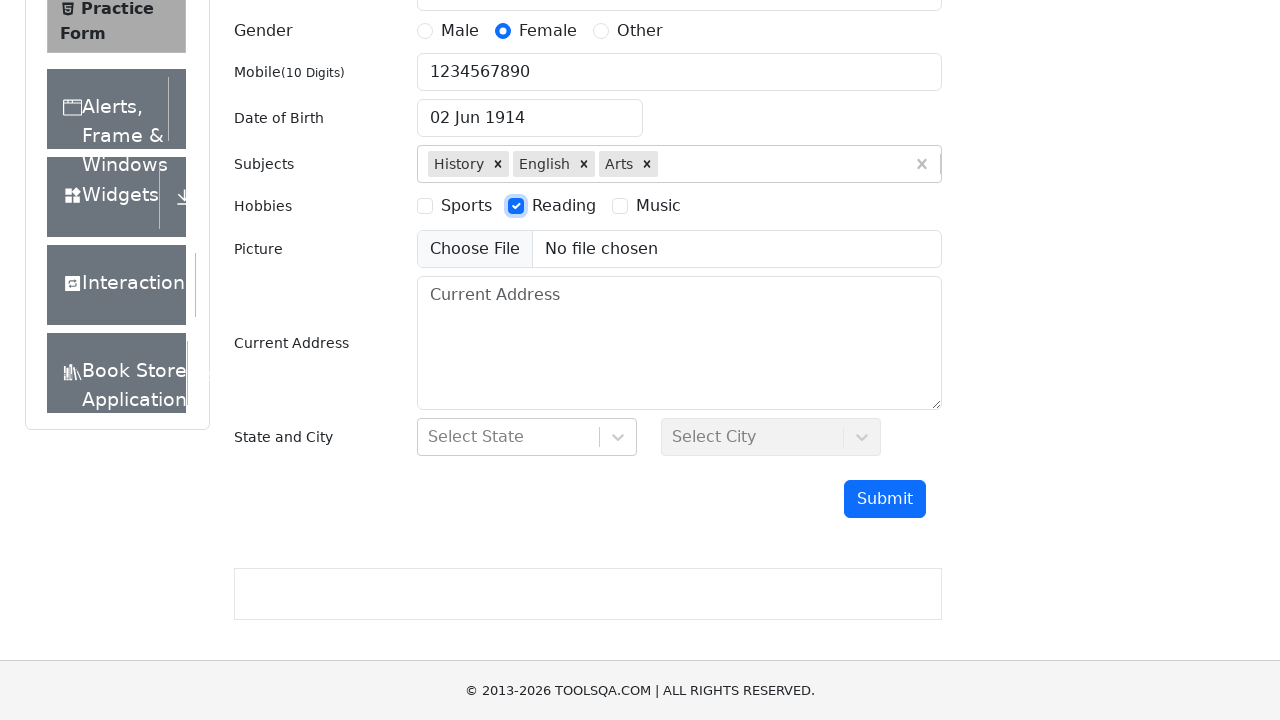

Checked Music hobby checkbox at (658, 206) on #hobbiesWrapper >> text=Music
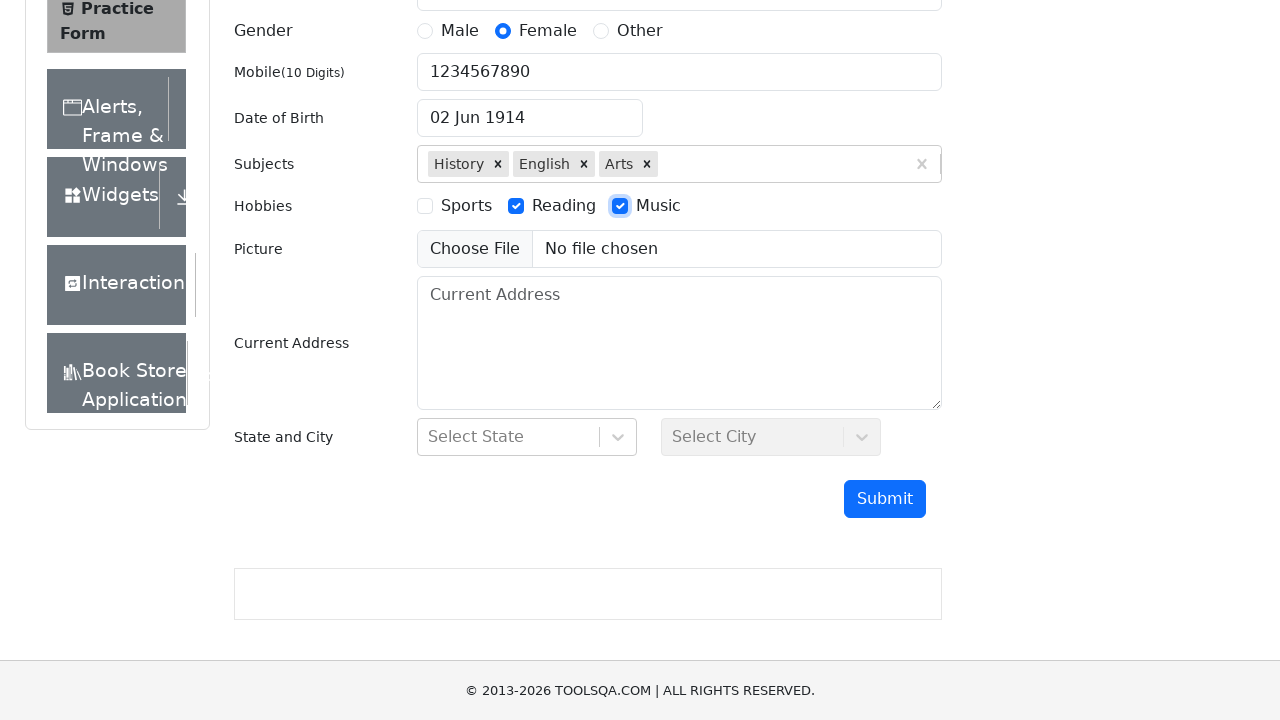

Filled current address with 'Lenina, 57, 101' on #currentAddress
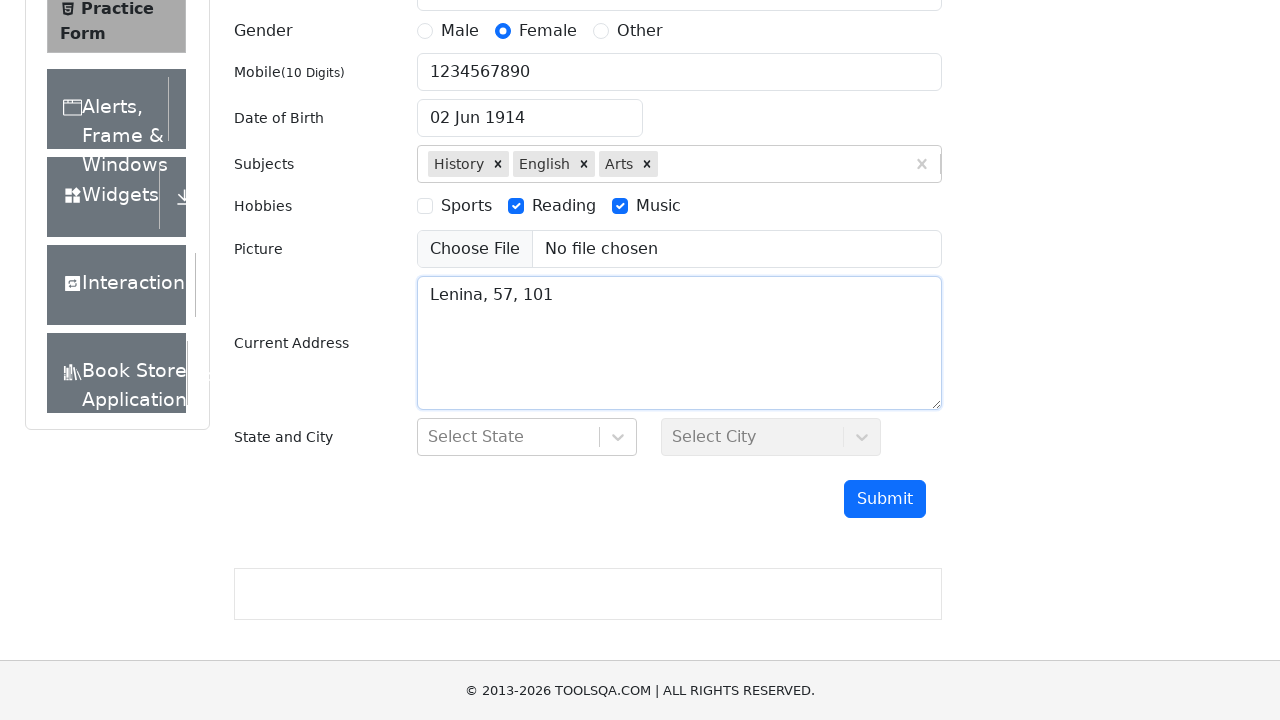

Clicked state dropdown to open options at (527, 437) on #state
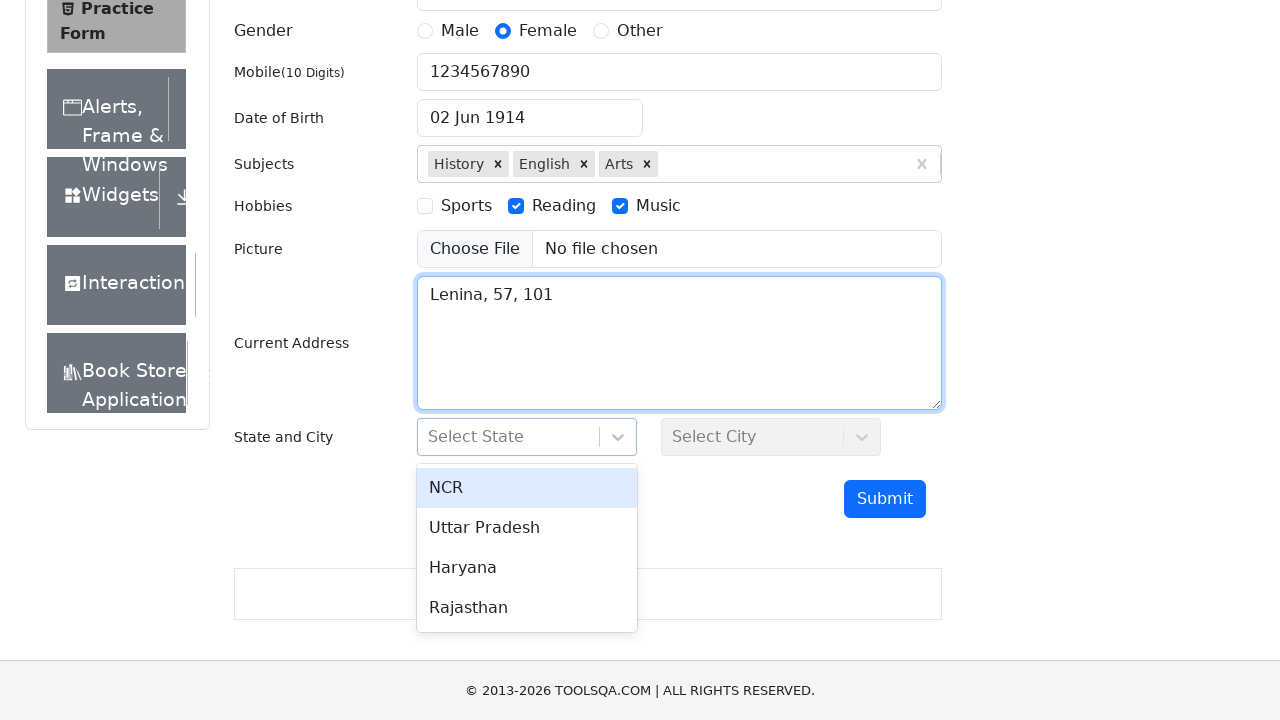

Selected Rajasthan from state dropdown at (527, 608) on #stateCity-wrapper >> text=Rajasthan
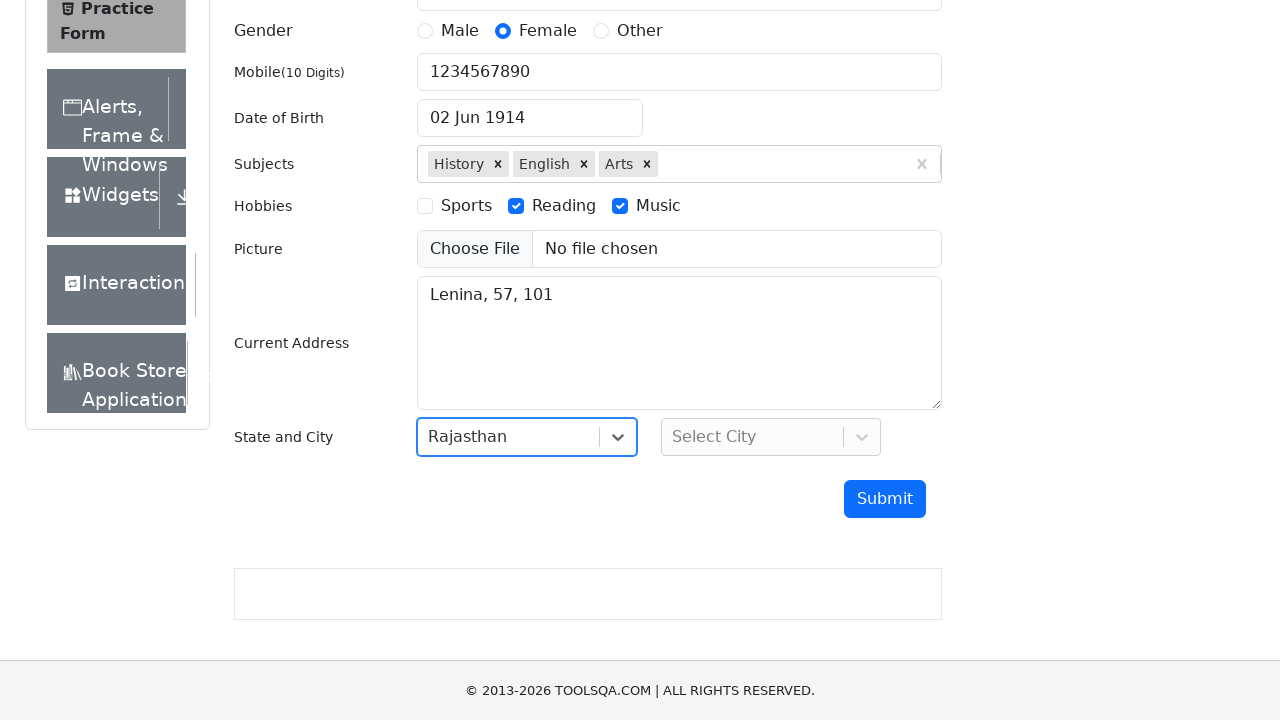

Clicked city dropdown to open options at (771, 437) on #city
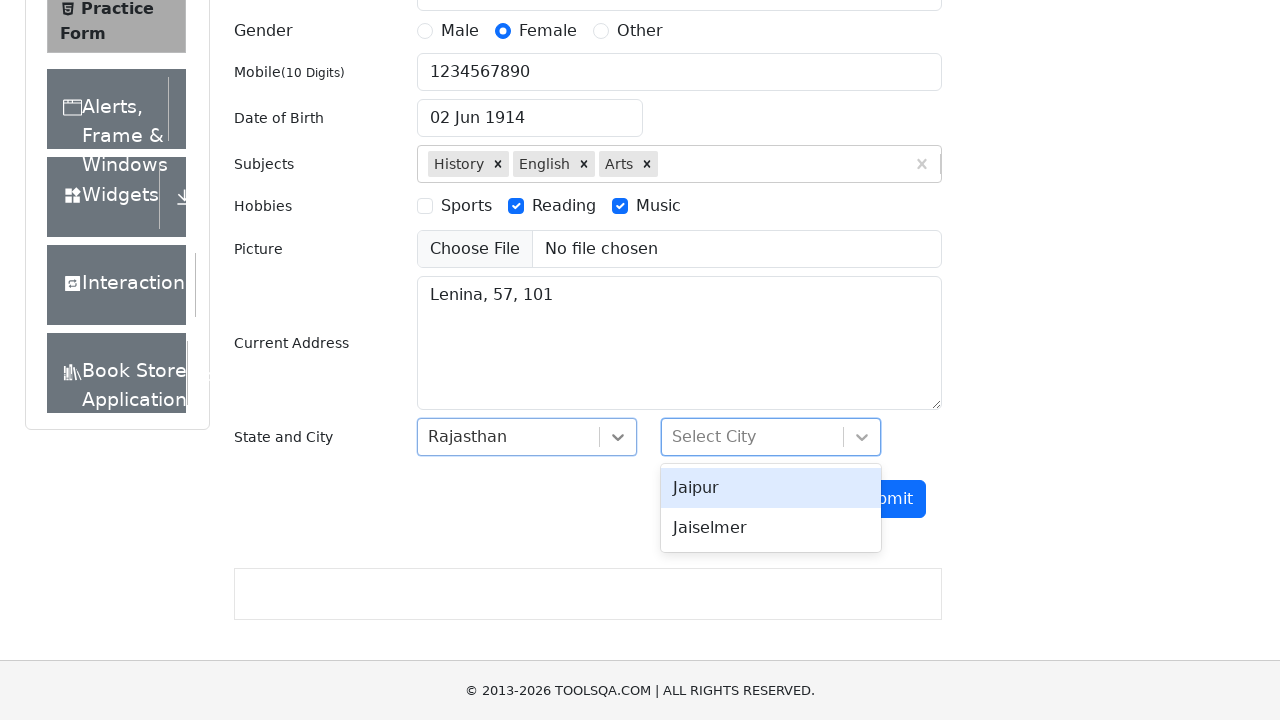

Selected Jaiselmer from city dropdown at (771, 528) on #stateCity-wrapper >> text=Jaiselmer
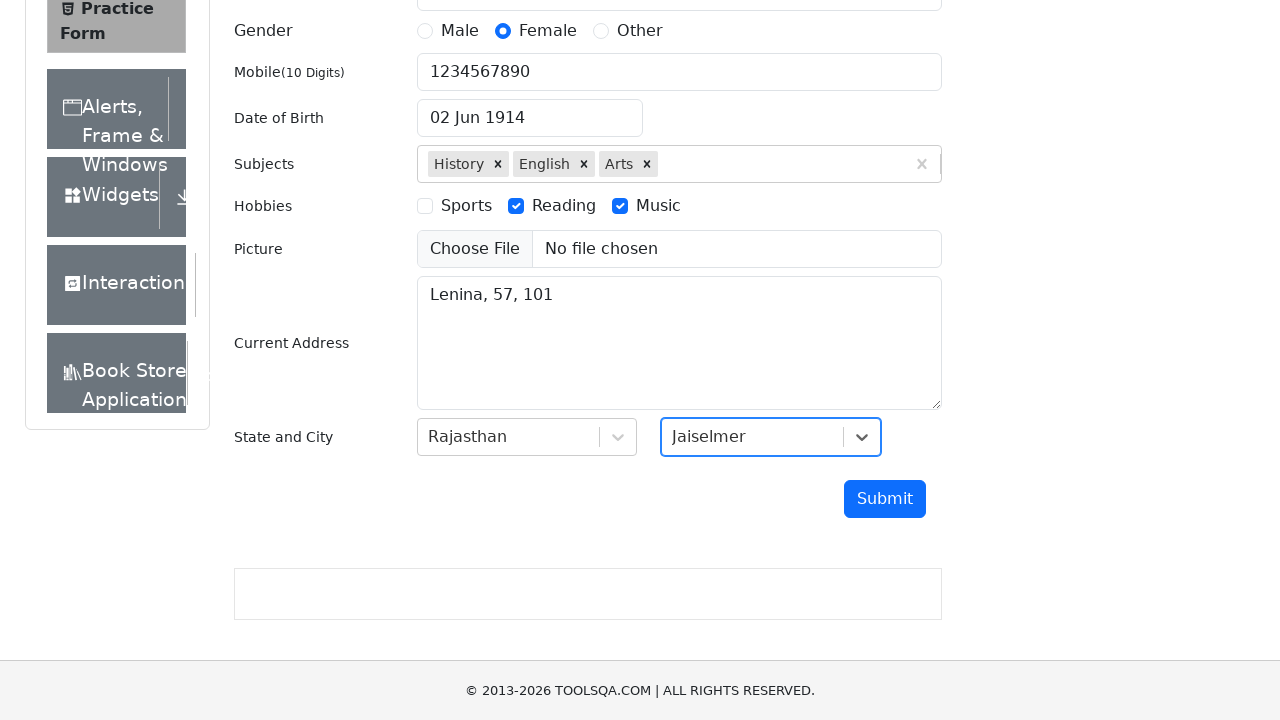

Clicked submit button to submit the form at (885, 499) on #submit
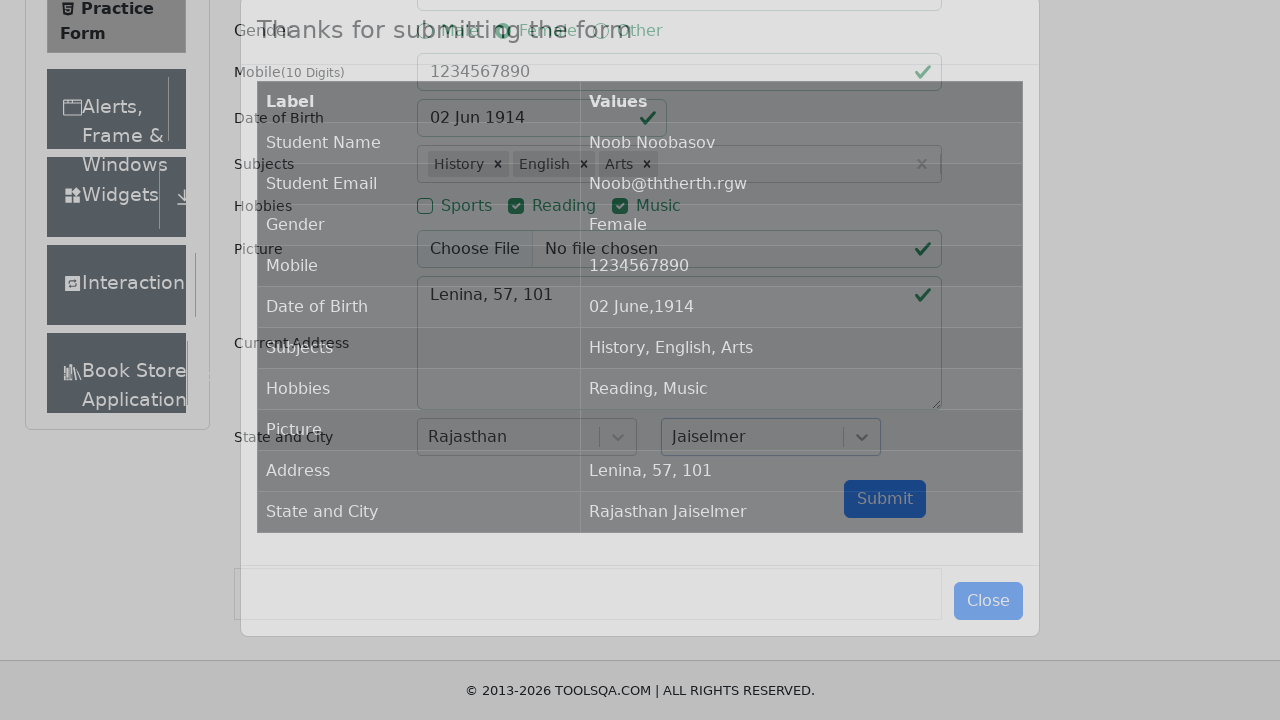

Submission confirmation modal appeared and loaded
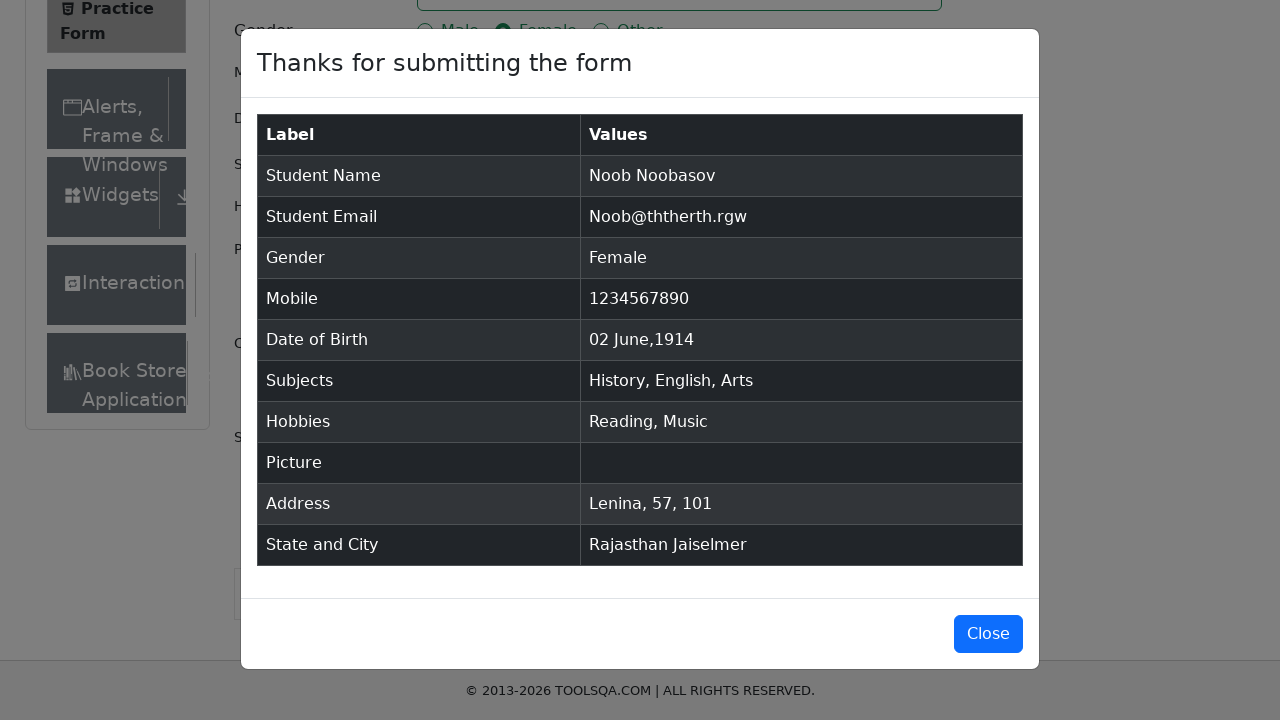

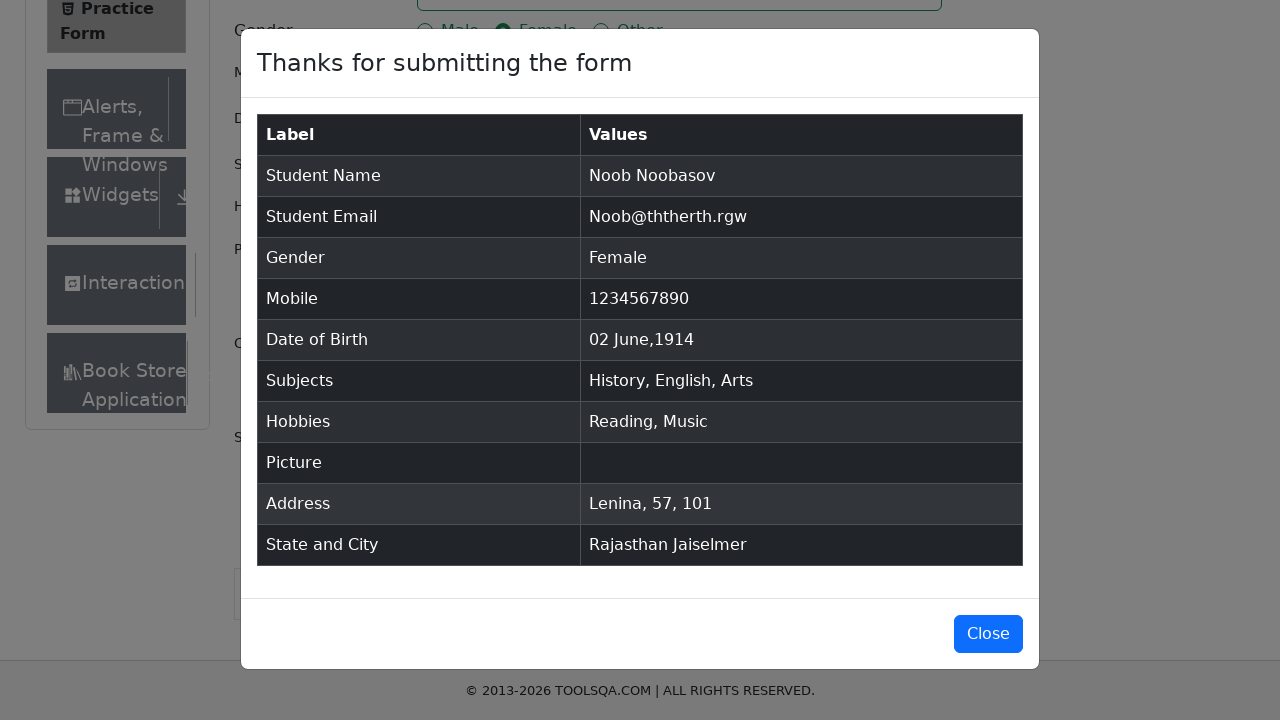